Tests right-click functionality on framework section of Greenstech website

Starting URL: http://greenstech.in/selenium-course-content.html

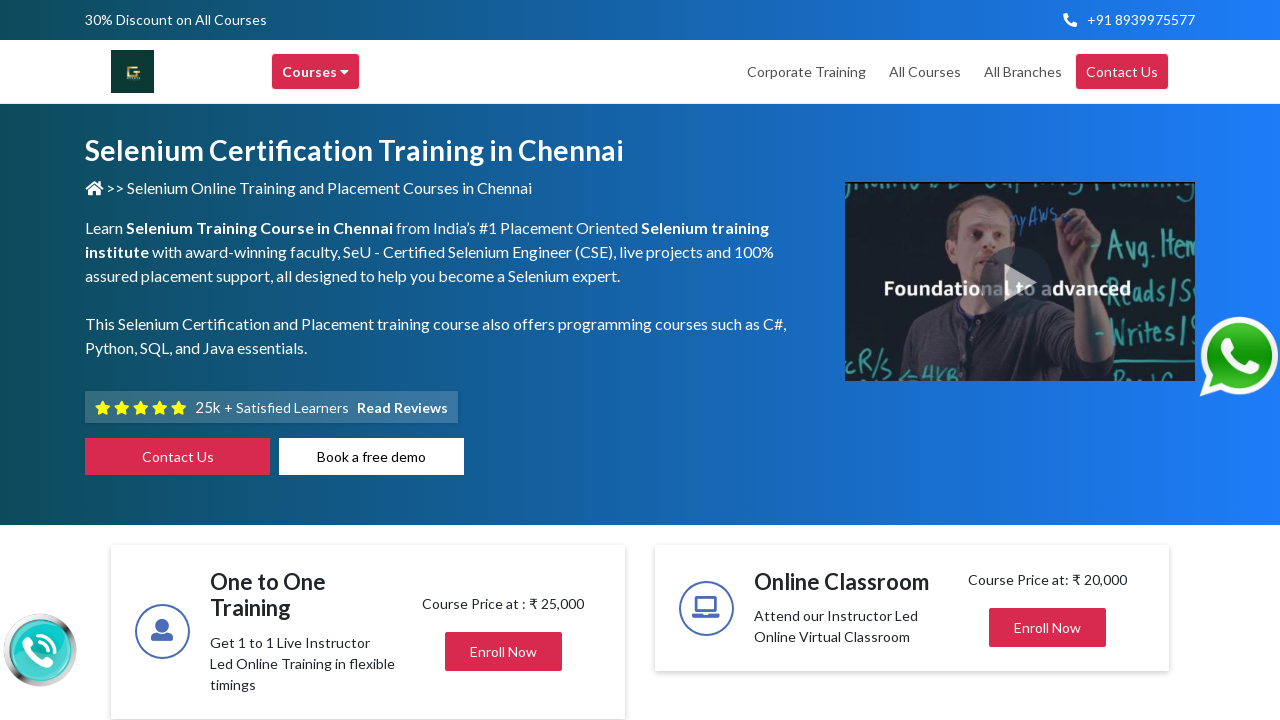

Navigated to Greenstech Selenium course content page
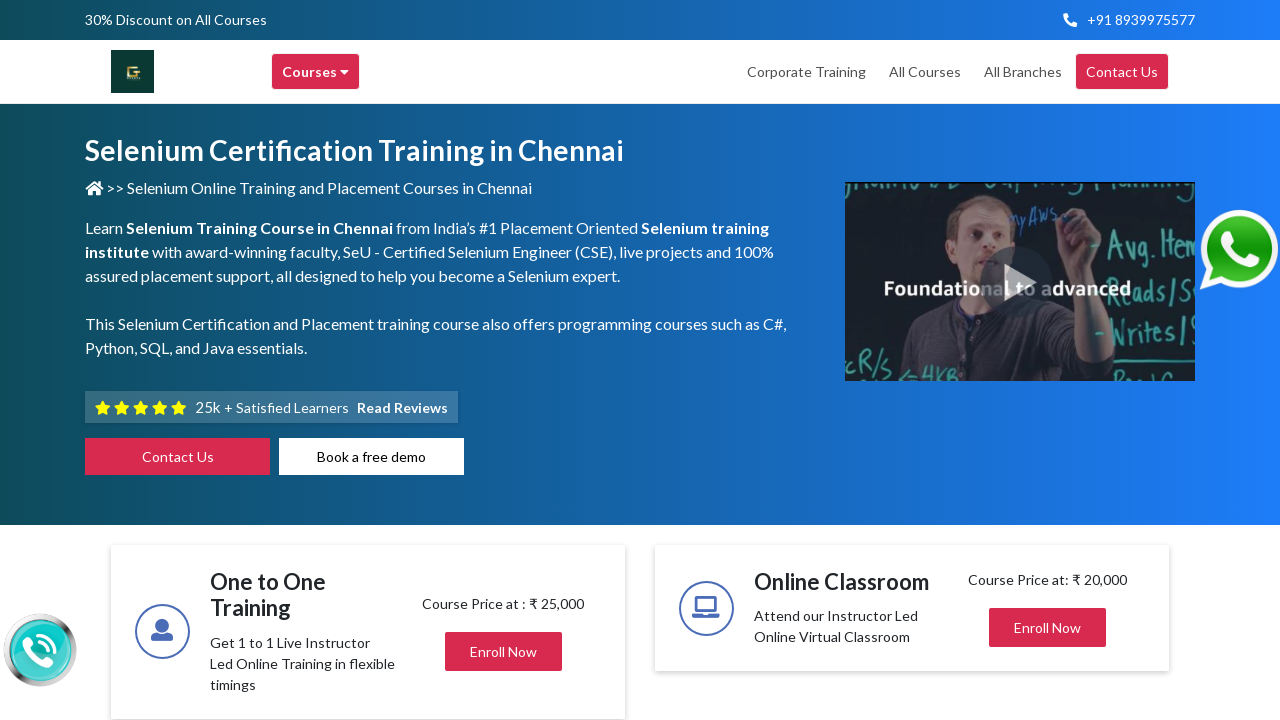

Right-clicked on framework section header at (1021, 361) on (//h2[@class='mb-0'])[6]
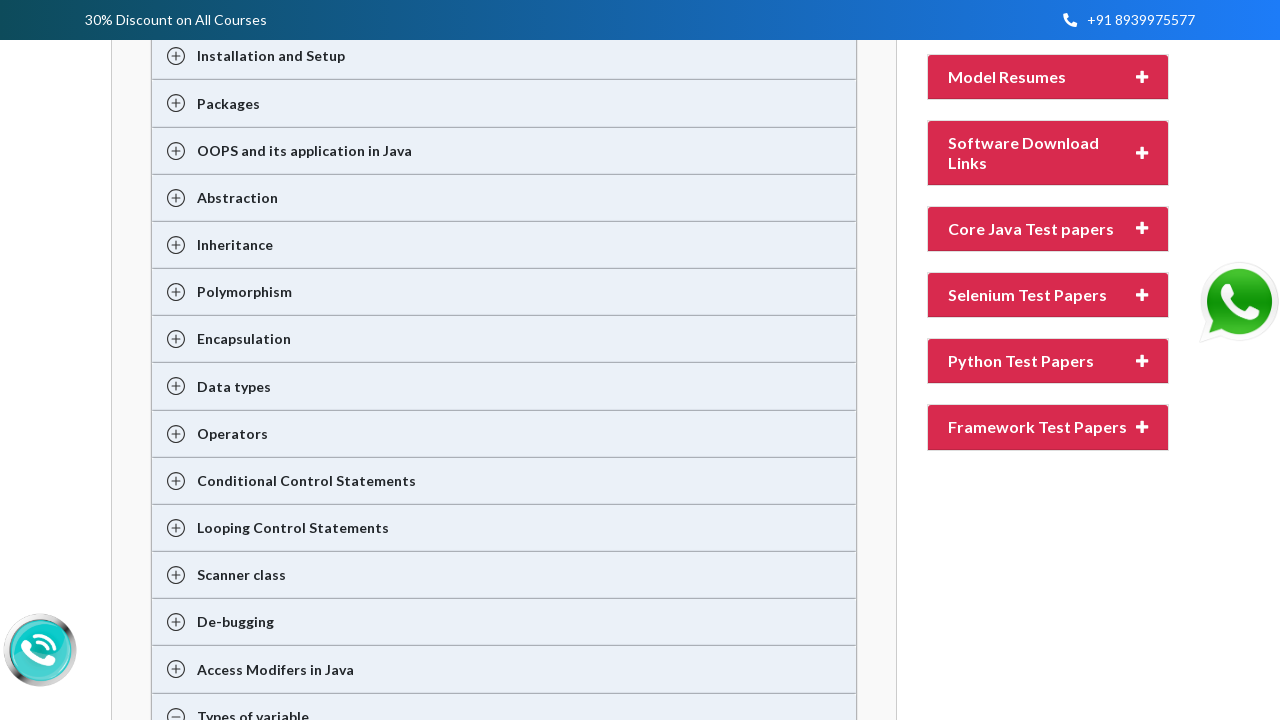

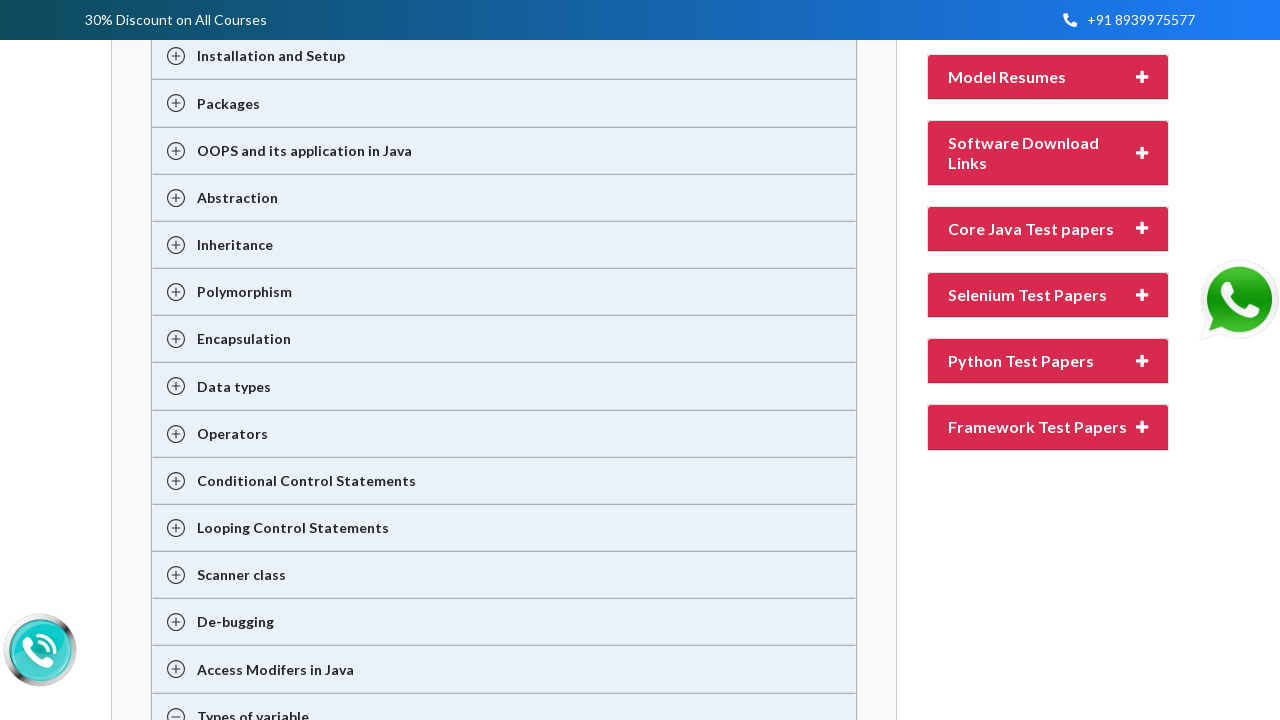